Tests browser multi-tab functionality by opening a new tab and navigating to a second website, demonstrating window/tab handling capabilities.

Starting URL: https://www.opencart.com/

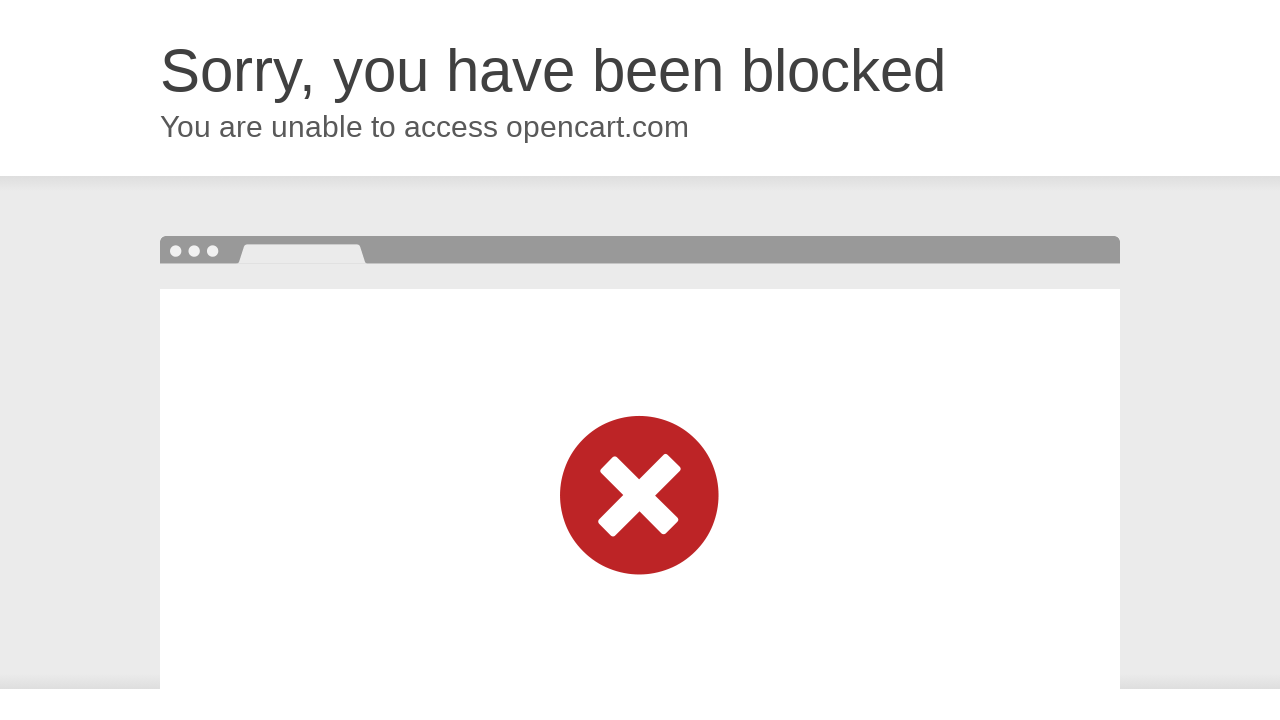

First page (opencart.com) loaded with domcontentloaded state
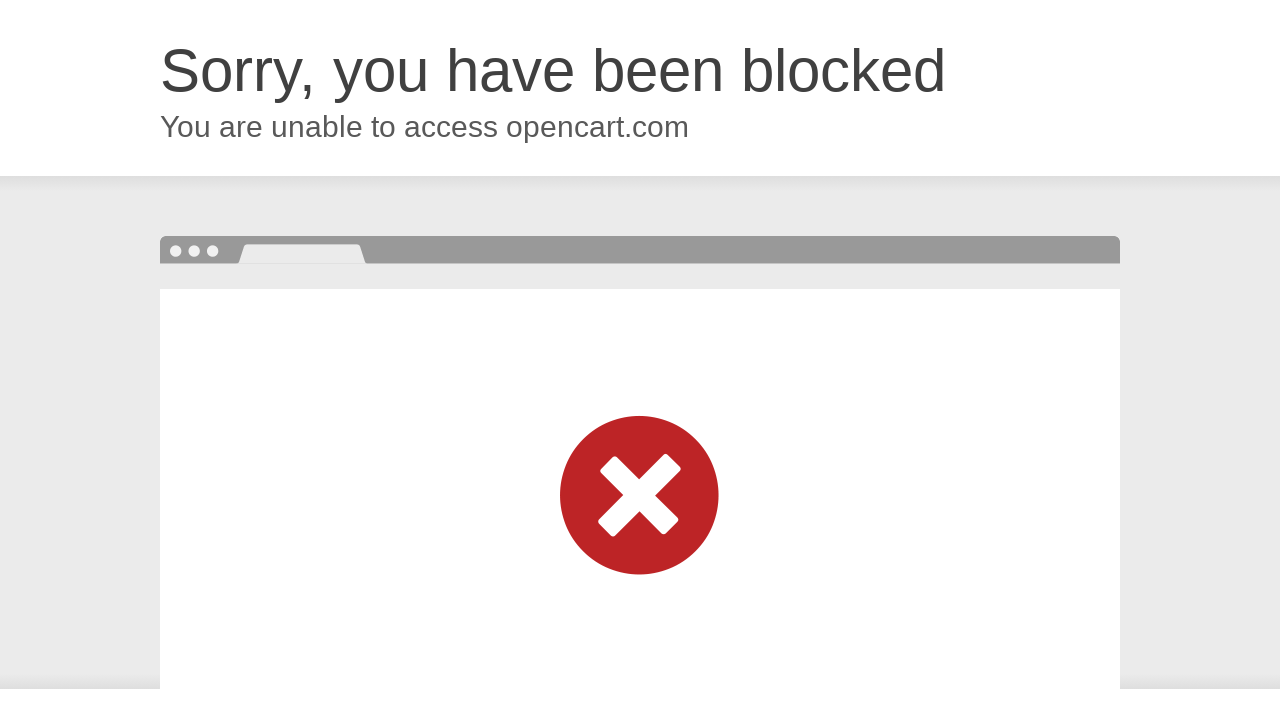

Opened a new browser tab
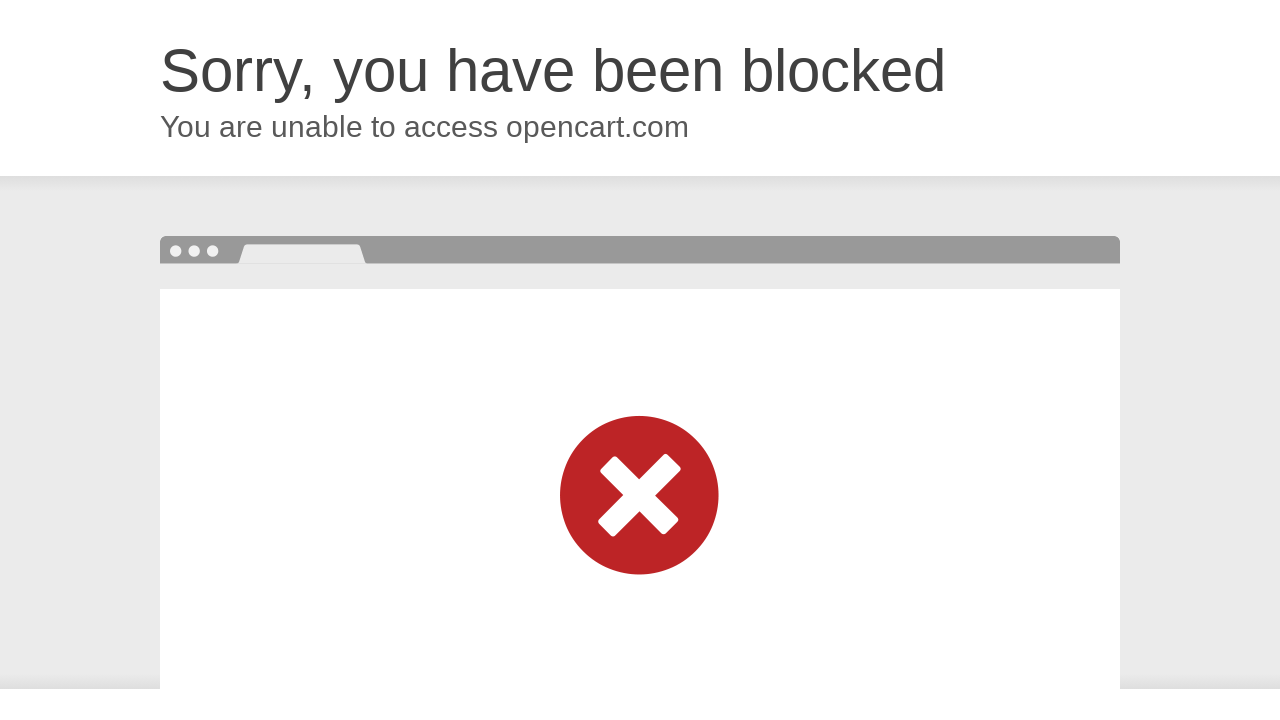

Navigated to OrangeHRM demo website in new tab
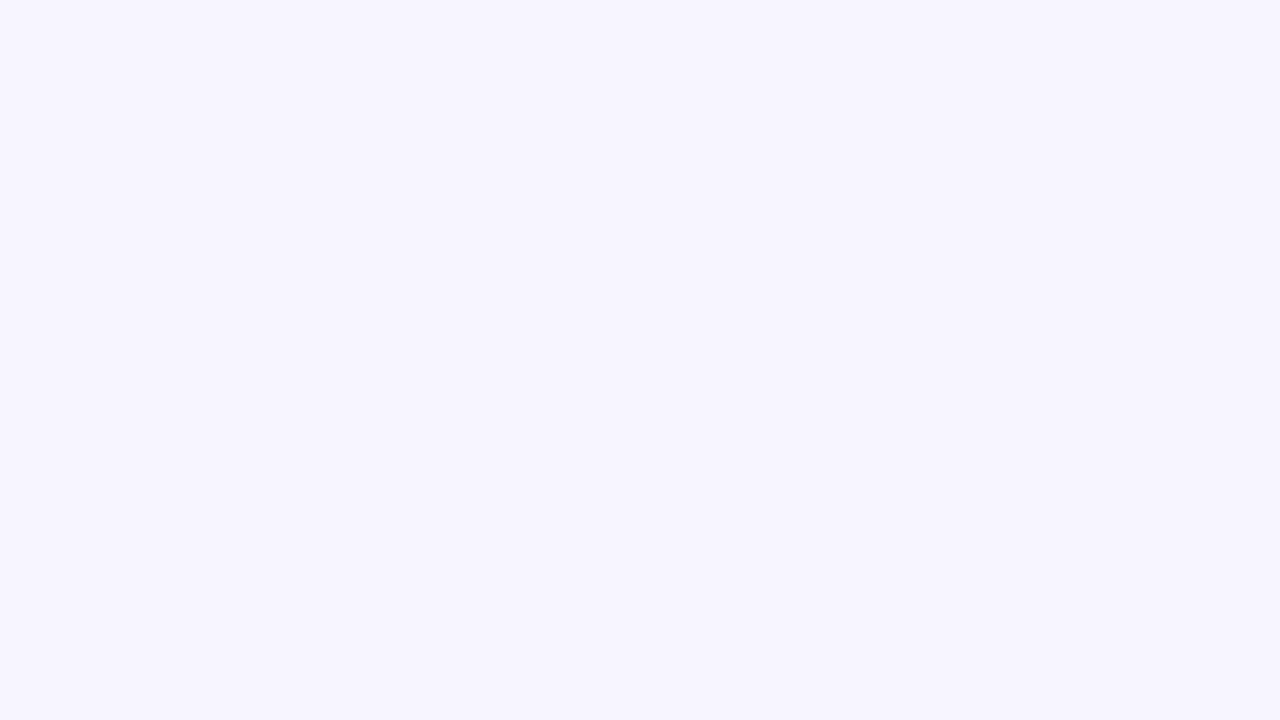

Second page (OrangeHRM) loaded with domcontentloaded state
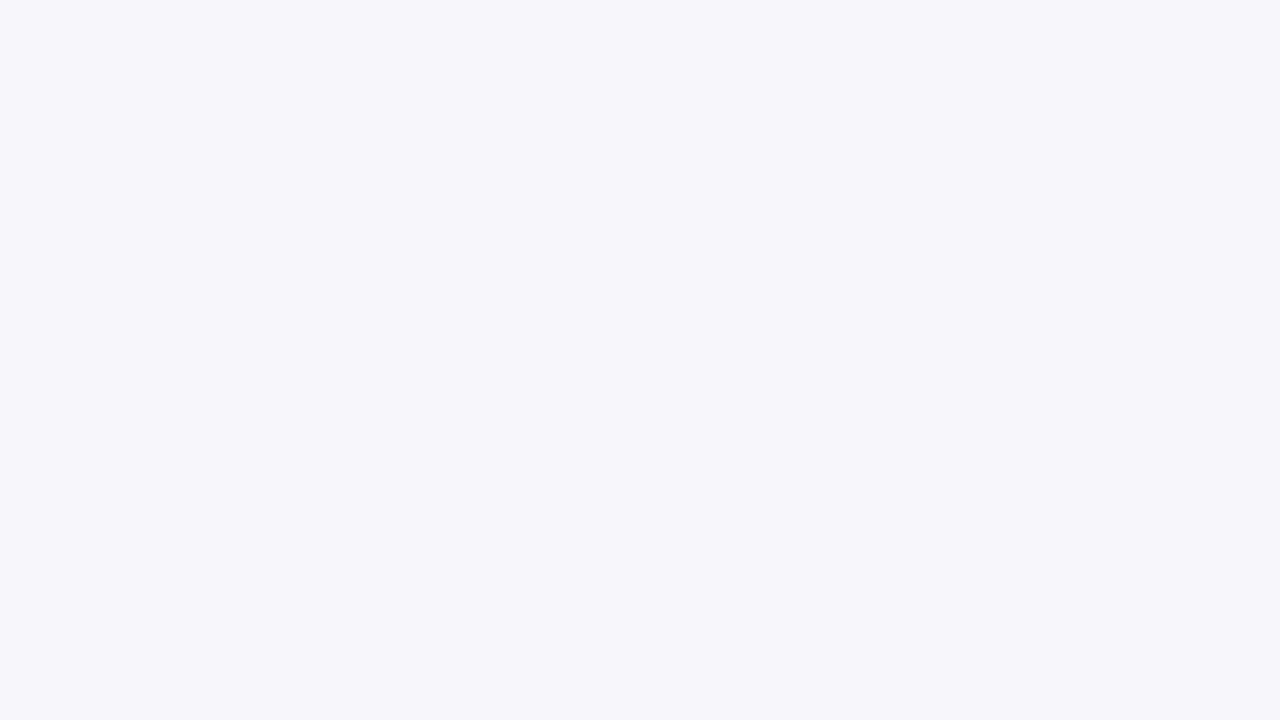

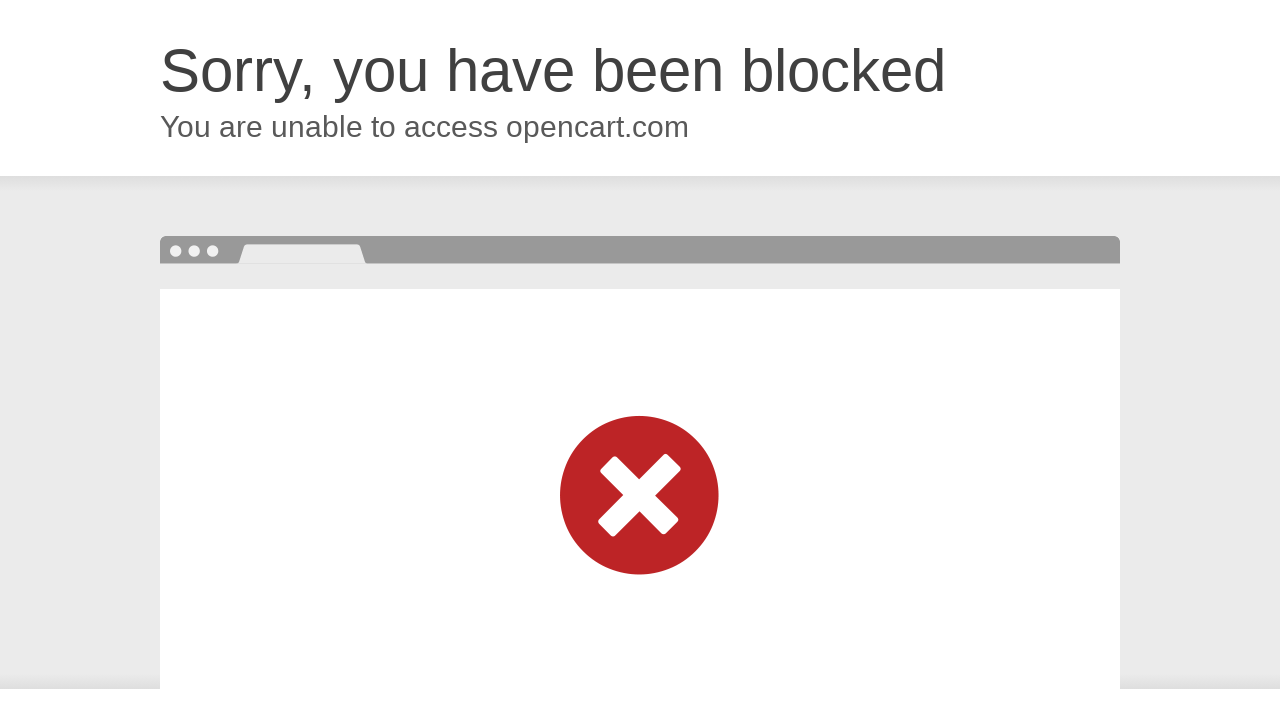